Tests closing a modal advertisement popup by waiting for the modal to appear and clicking the close button in the modal footer.

Starting URL: http://the-internet.herokuapp.com/entry_ad

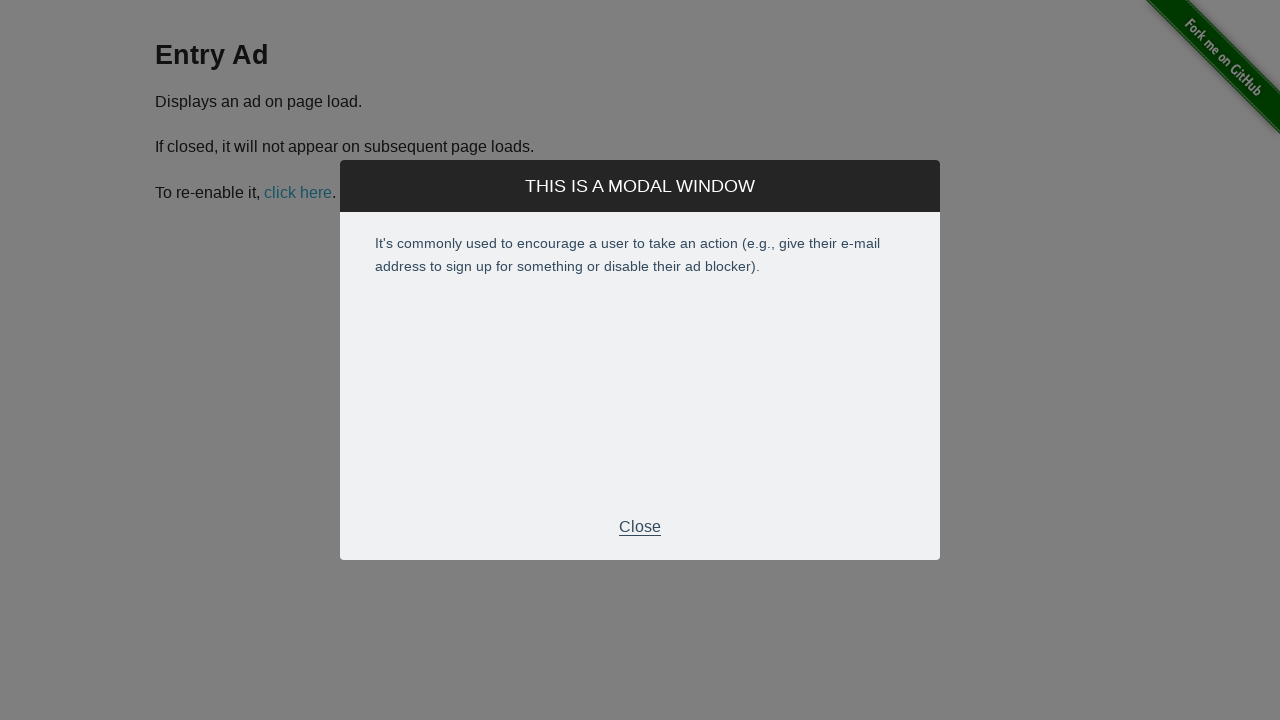

Waited for modal footer to become visible
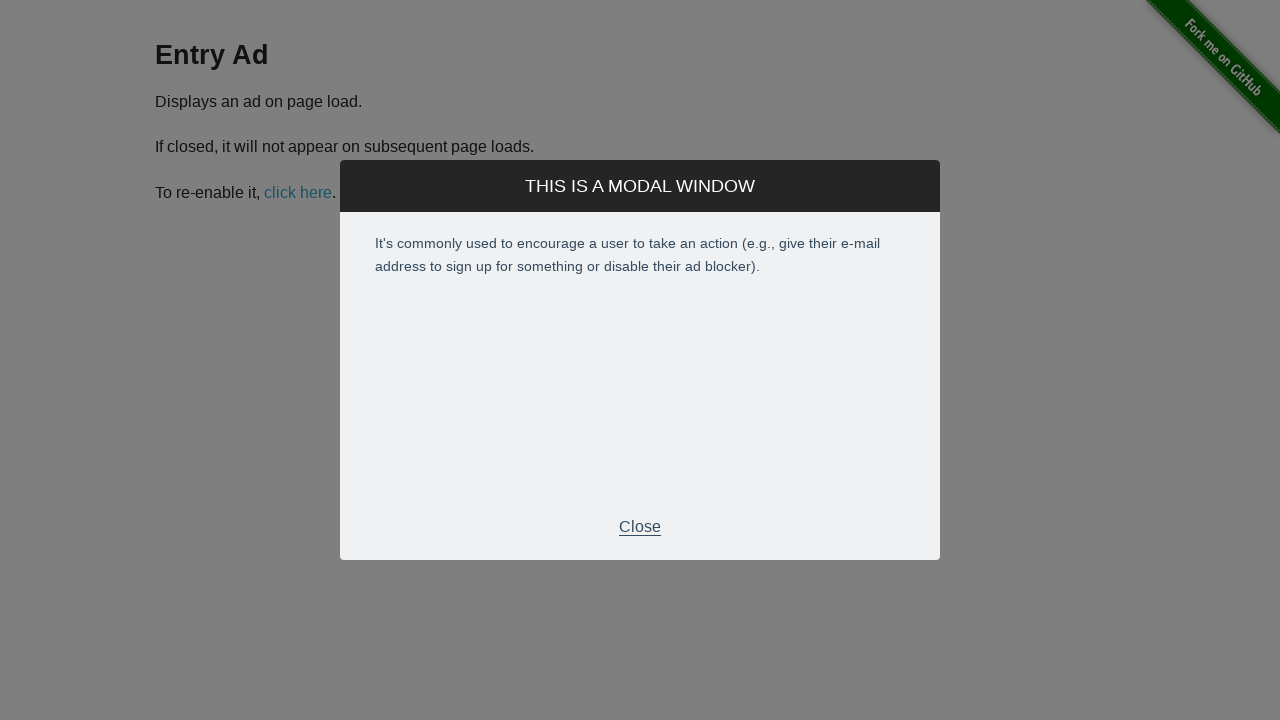

Clicked close button in modal footer to dismiss advertisement at (640, 527) on .modal-footer
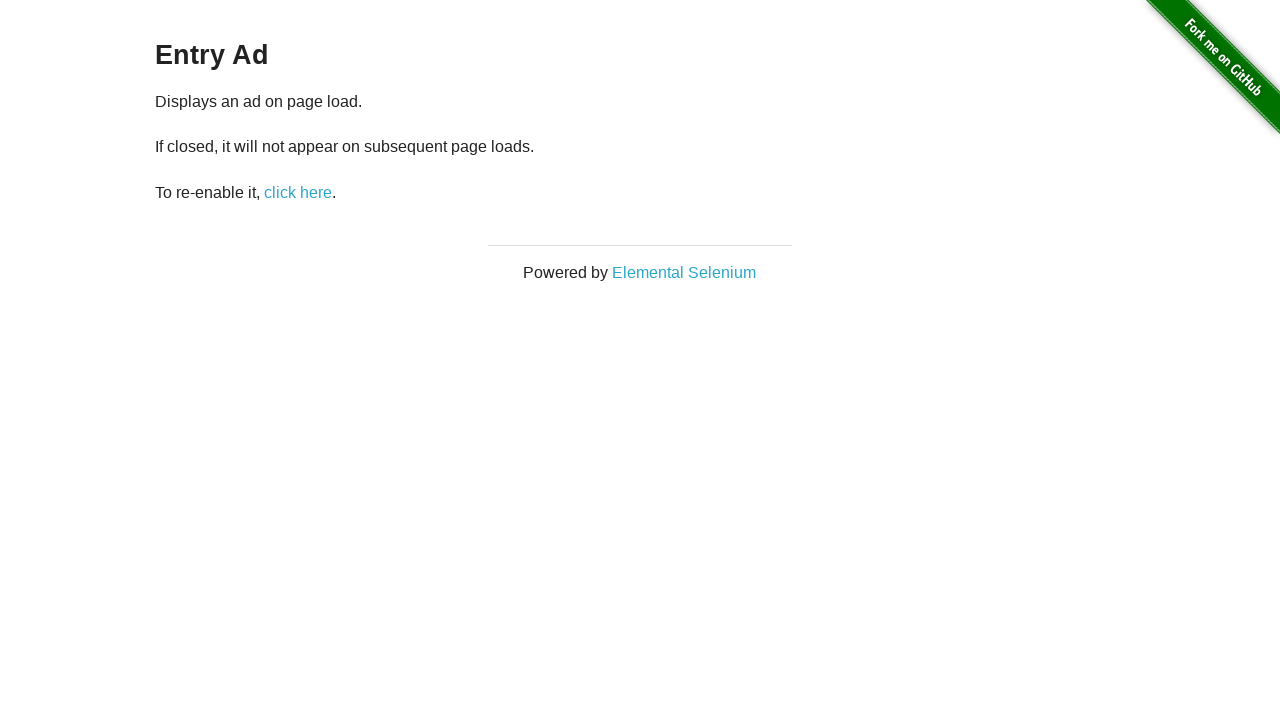

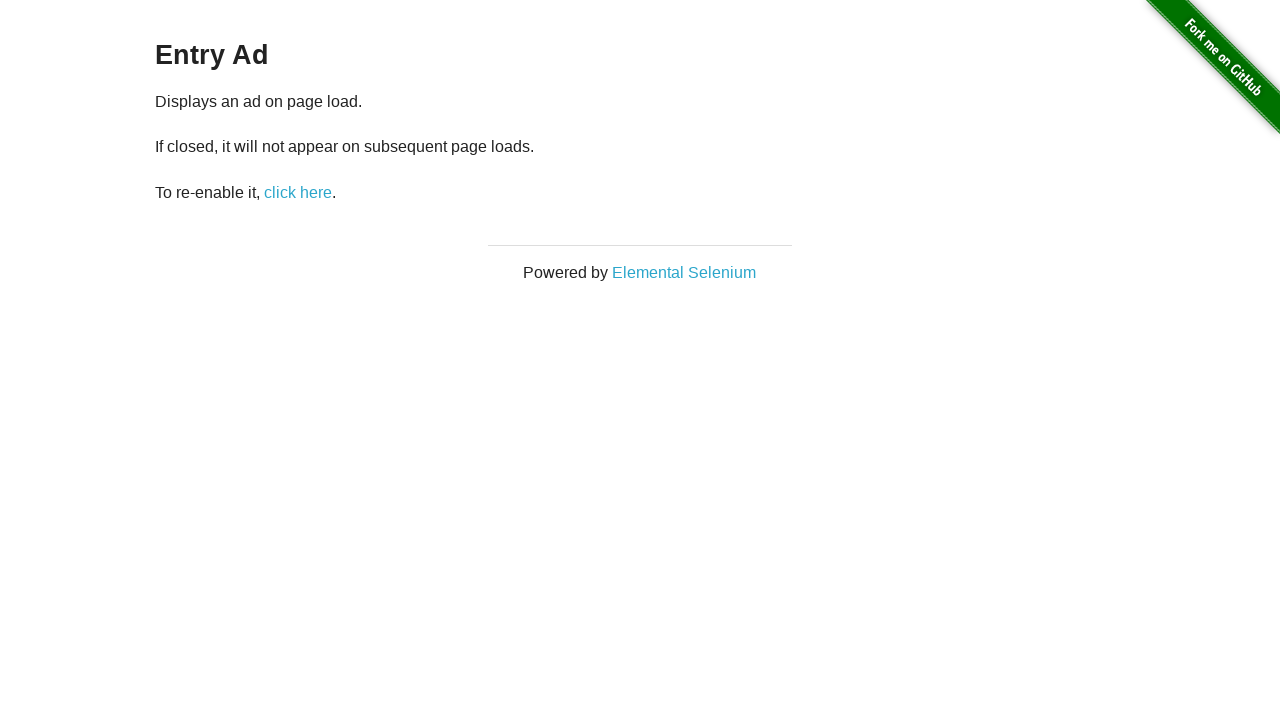